Tests clicking a sequence of "easy" buttons (00 through 03) and verifies the success message appears

Starting URL: https://eviltester.github.io/synchole/buttons.html

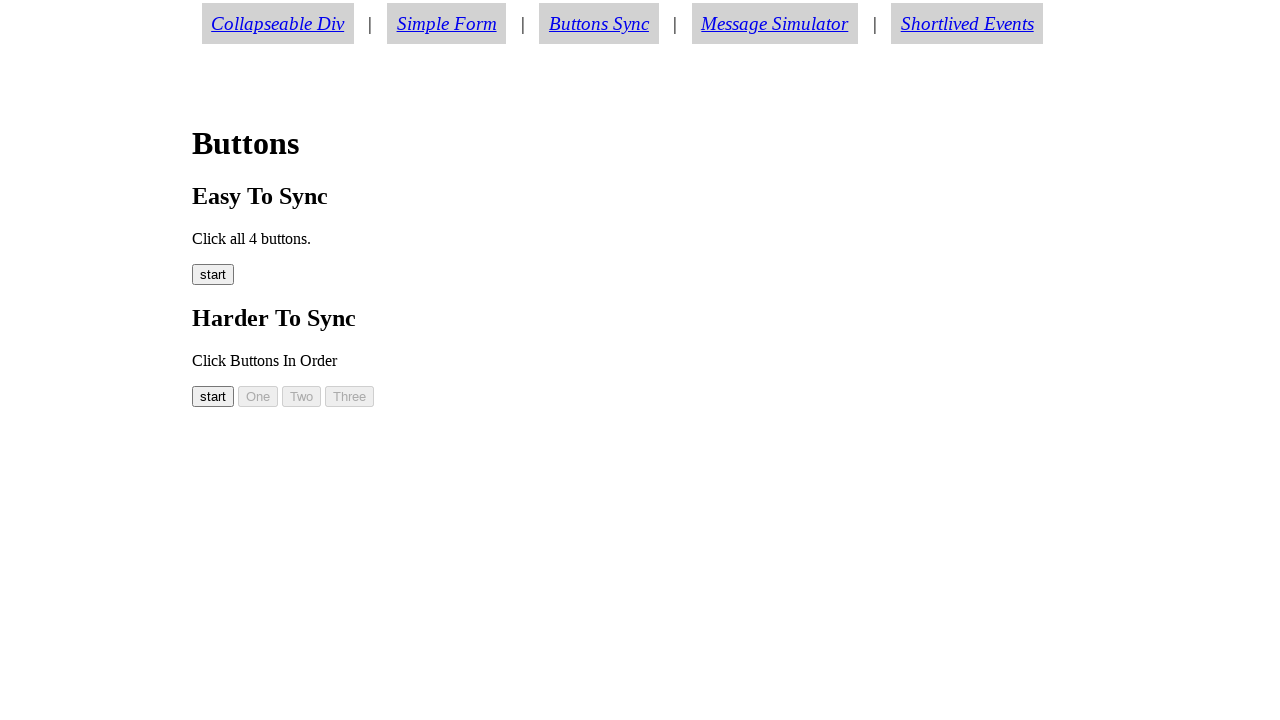

Navigated to buttons test page
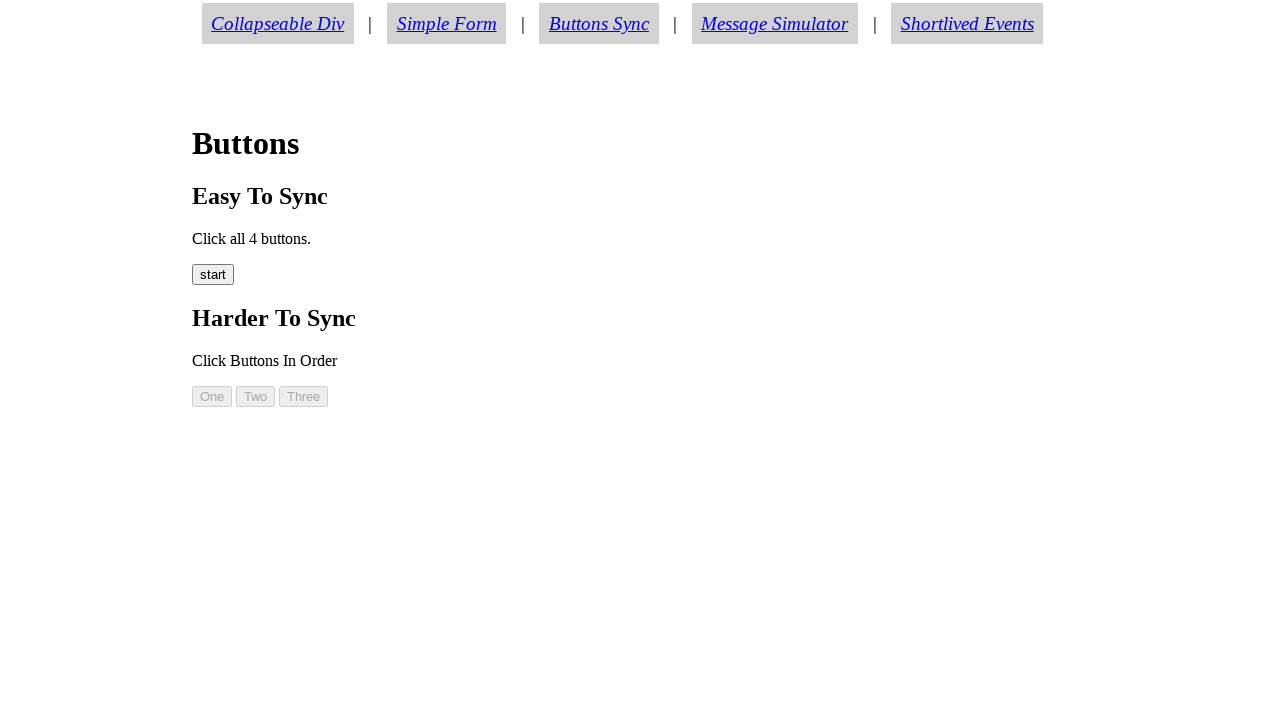

Clicked easy button 00 at (213, 275) on #easy00
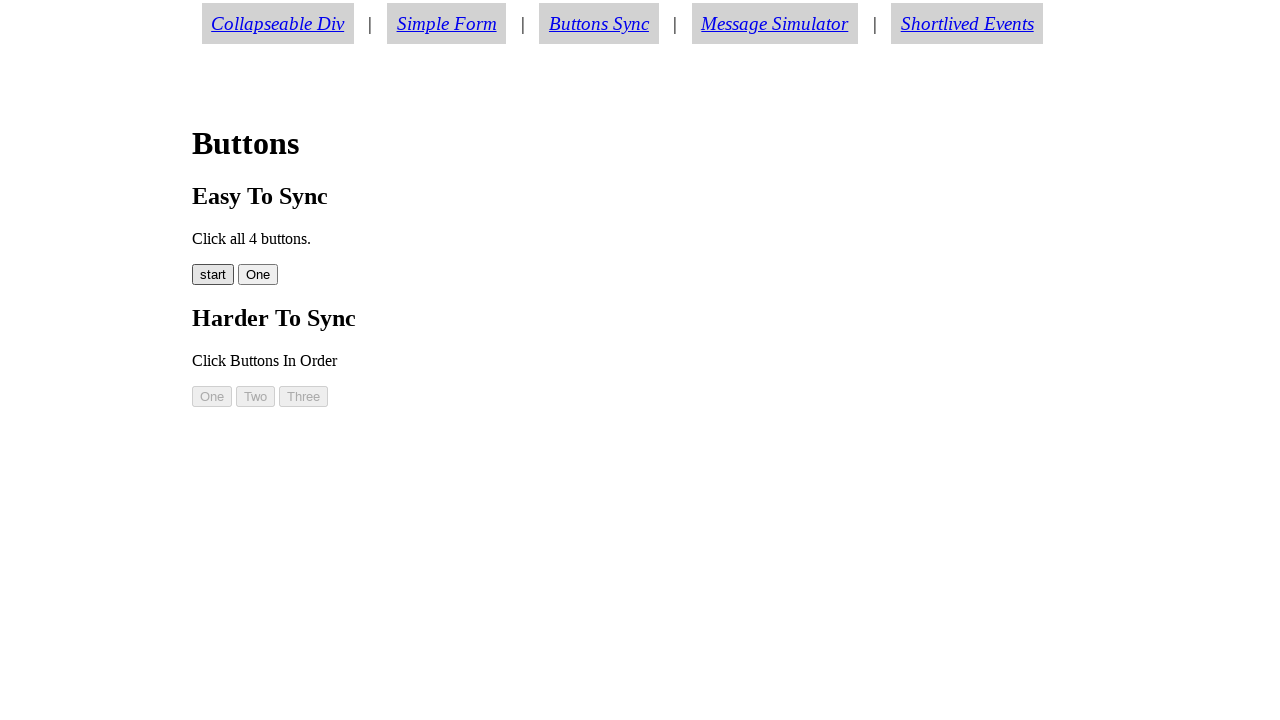

Clicked easy button 01 at (258, 275) on #easy01
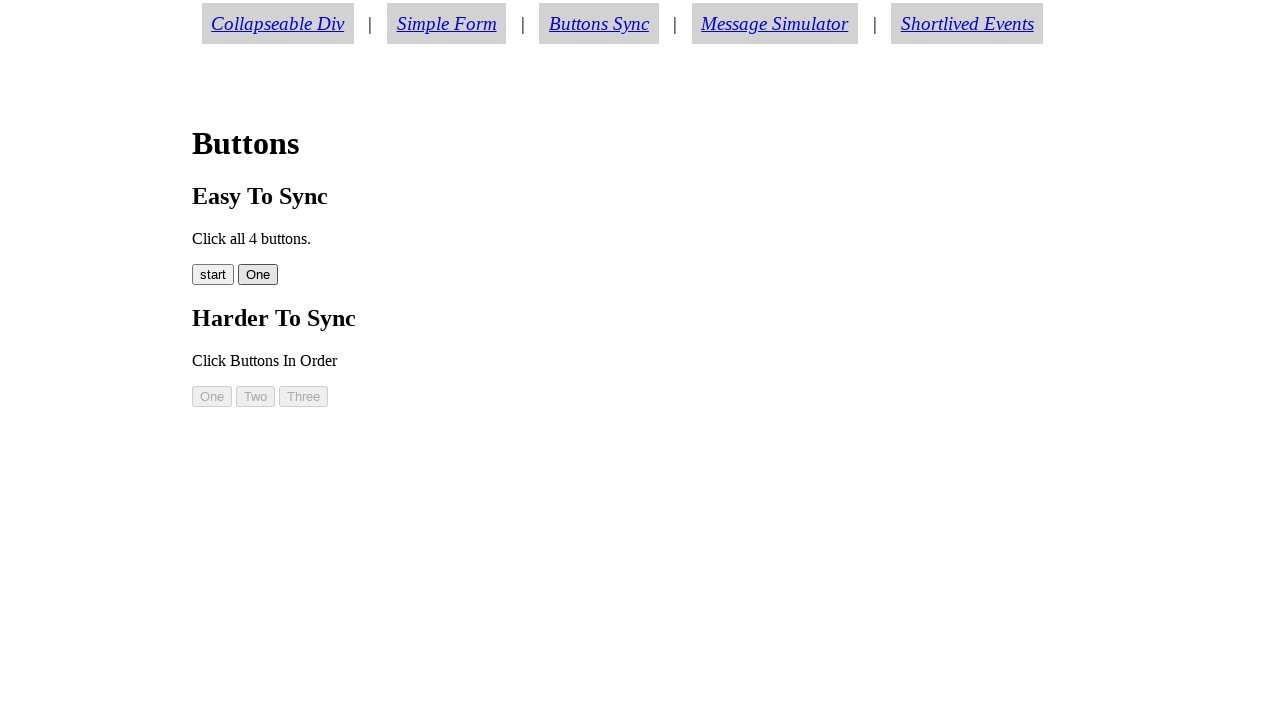

Clicked easy button 02 at (298, 275) on #easy02
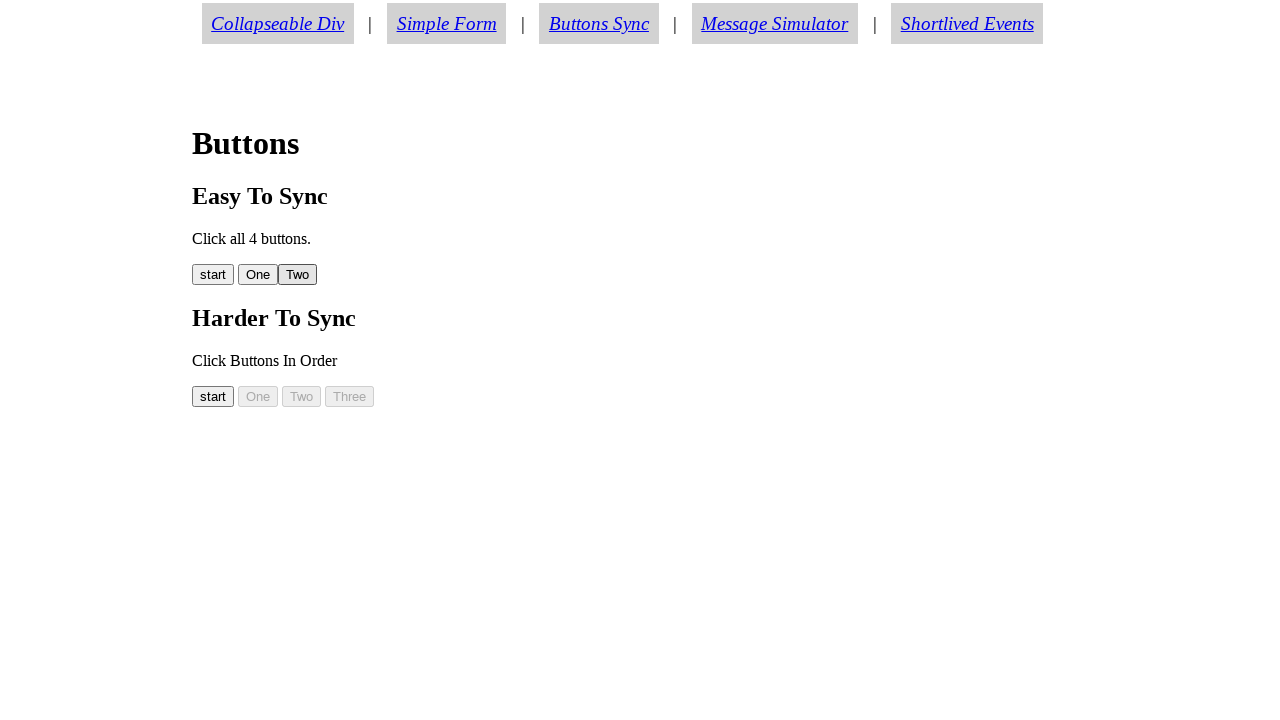

Clicked easy button 03 at (342, 275) on #easy03
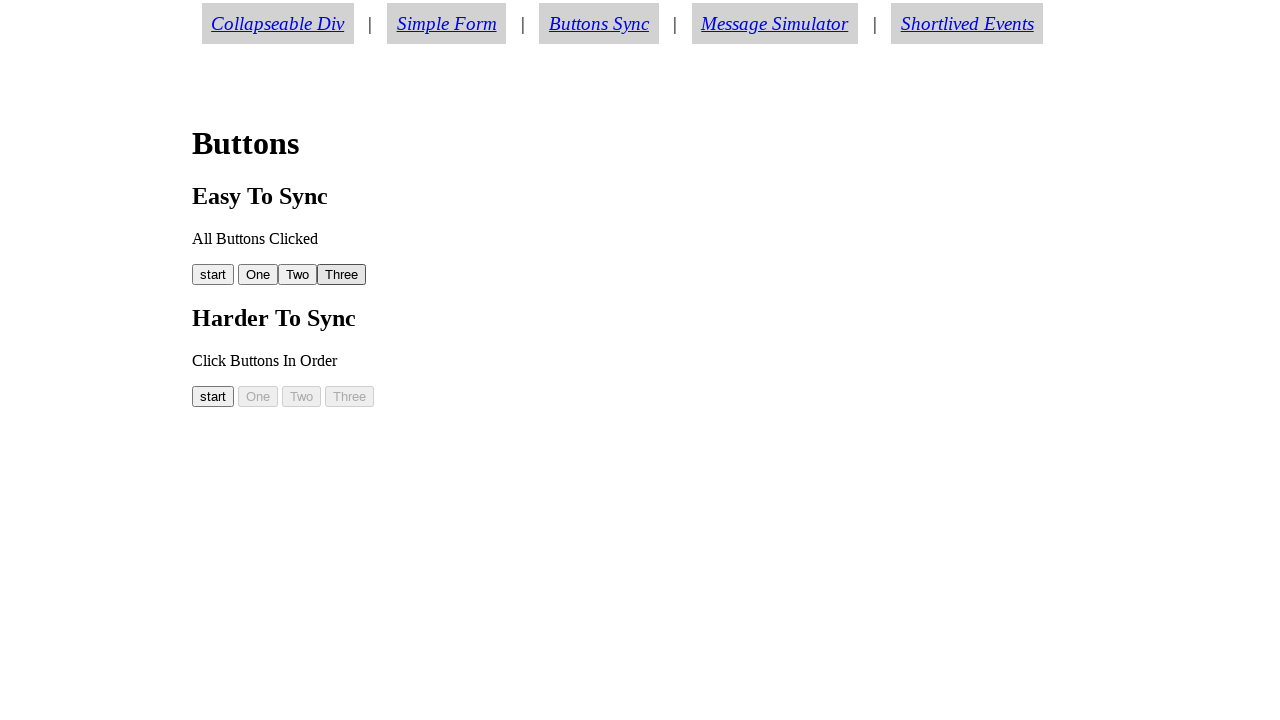

Success message element appeared
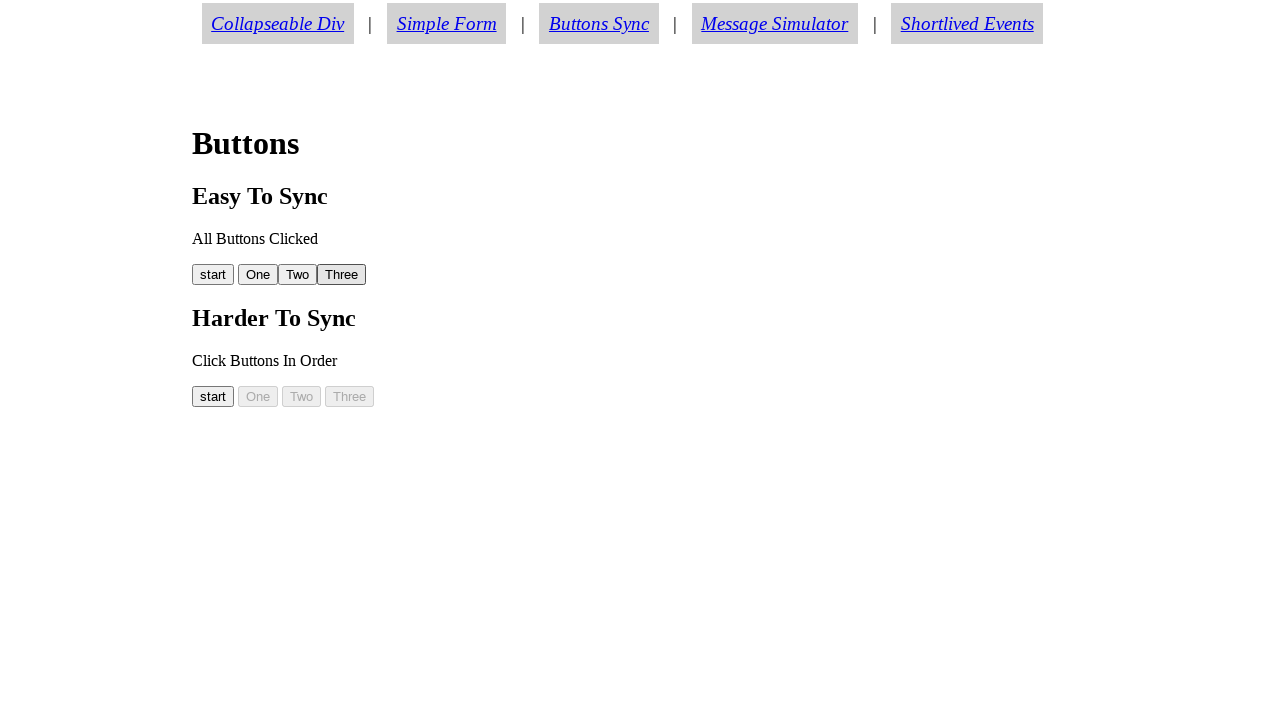

Verified success message displays 'All Buttons Clicked'
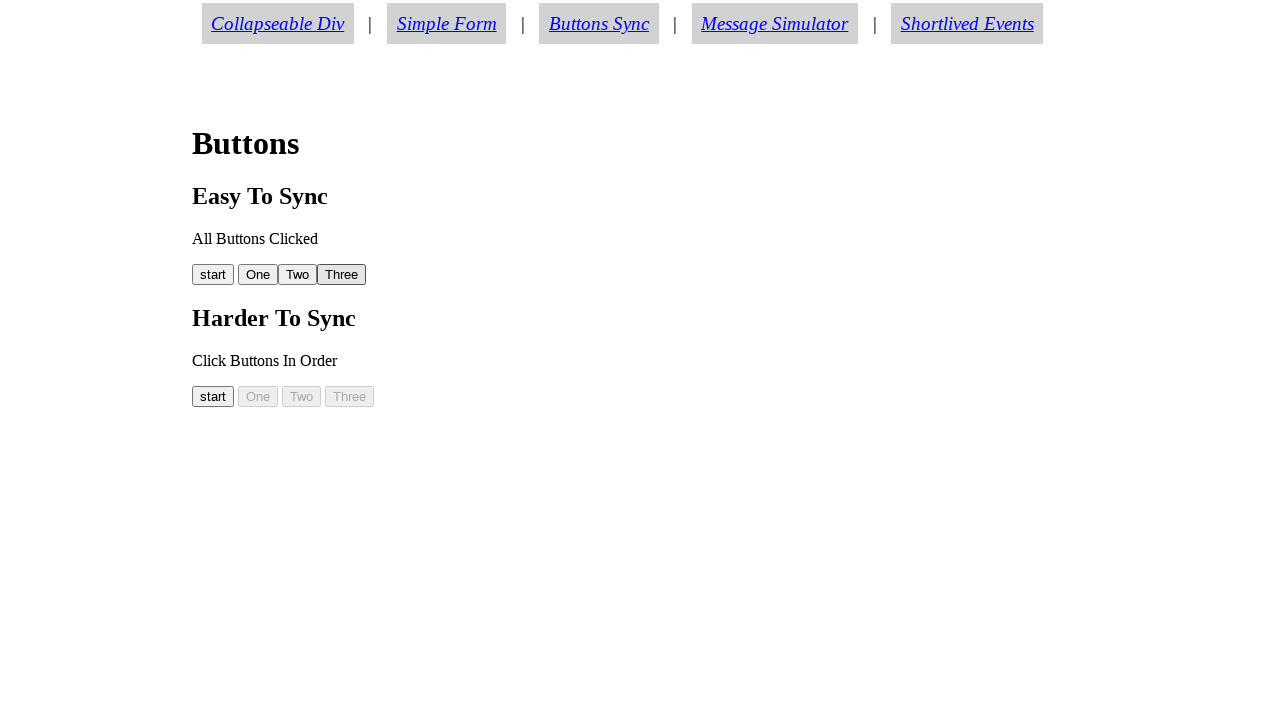

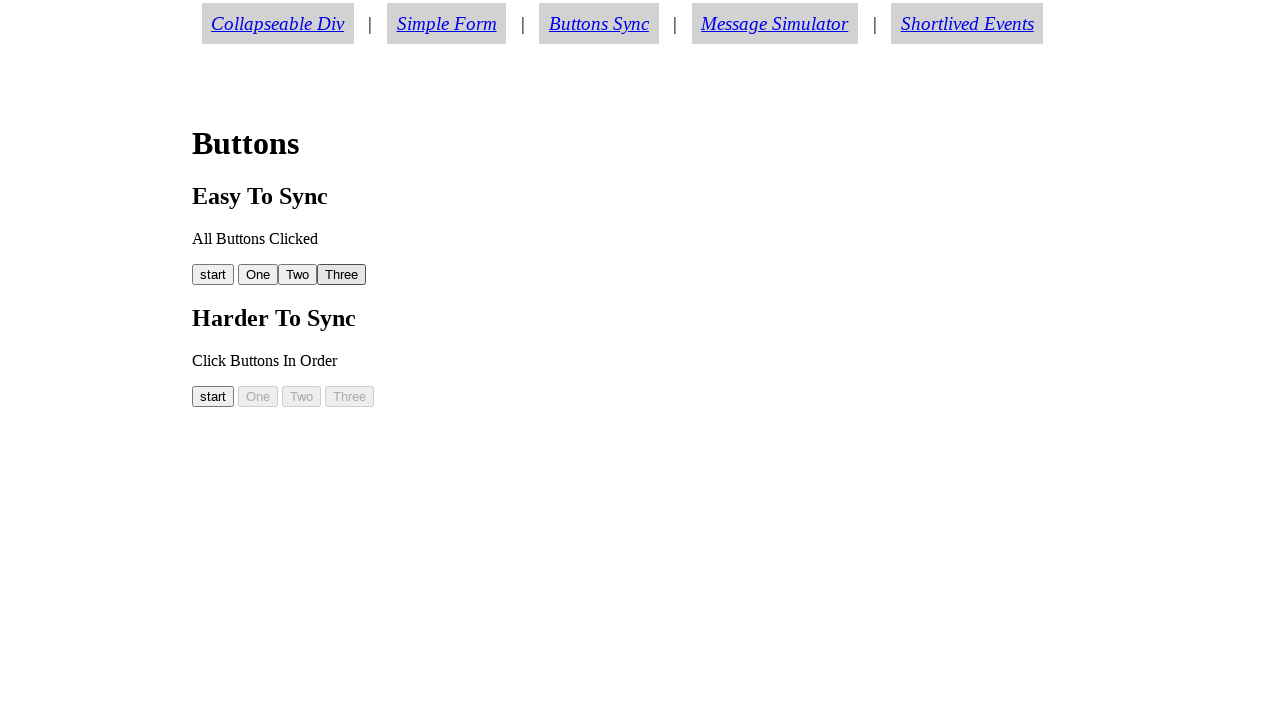